Navigates to the OrangeHRM application page and verifies the page loads by checking the title is present

Starting URL: http://alchemy.hguy.co/orangehrm

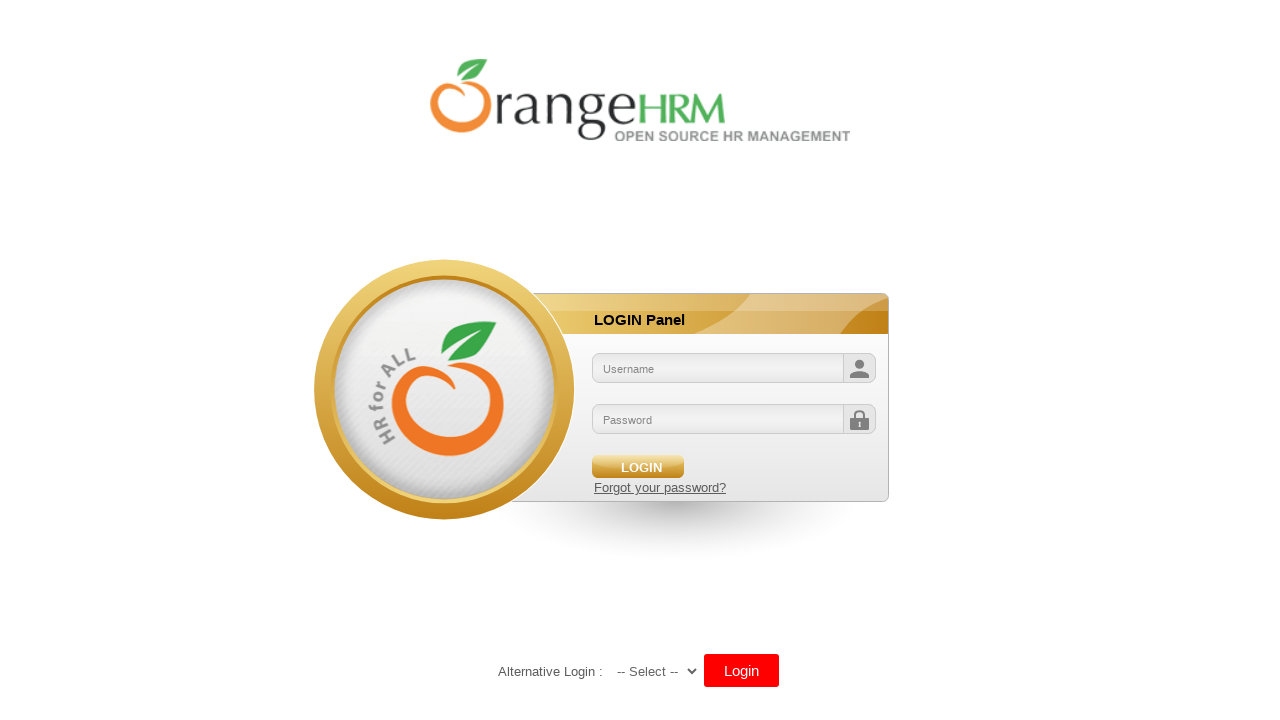

Navigated to OrangeHRM application at http://alchemy.hguy.co/orangehrm
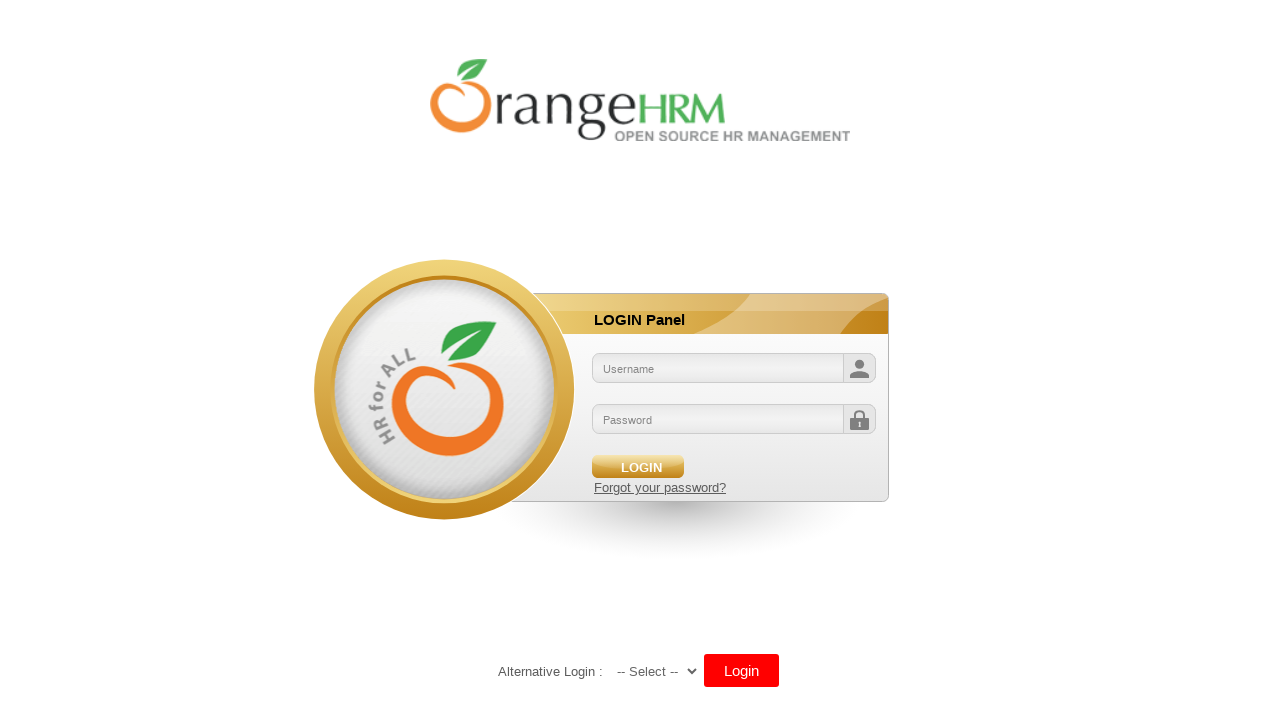

Page fully loaded (domcontentloaded event fired)
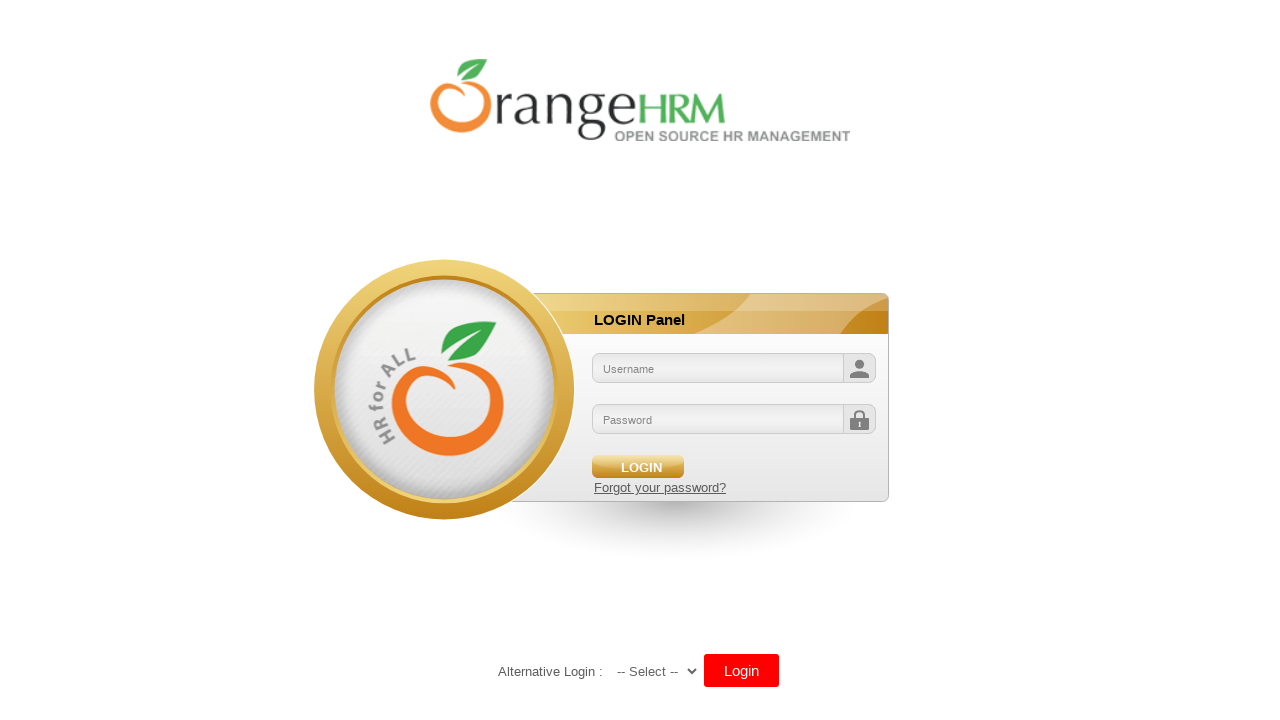

Retrieved page title: 'OrangeHRM'
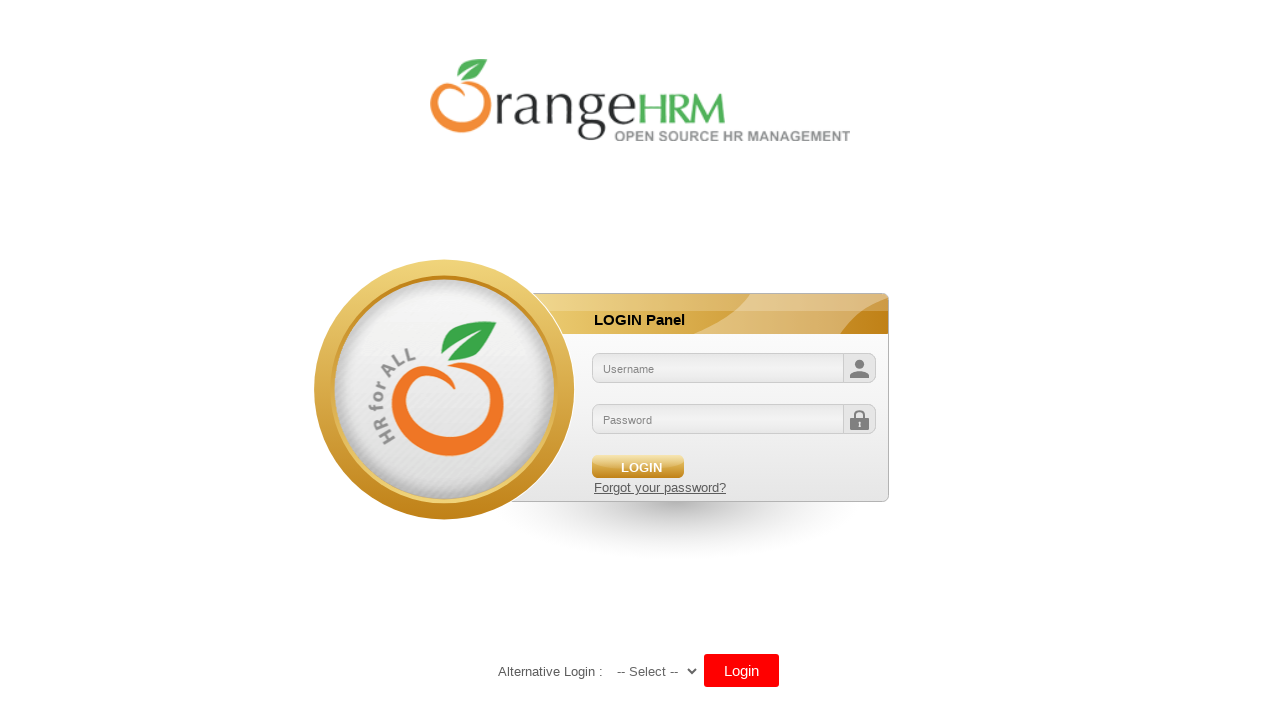

Assertion passed: page title is present and not empty
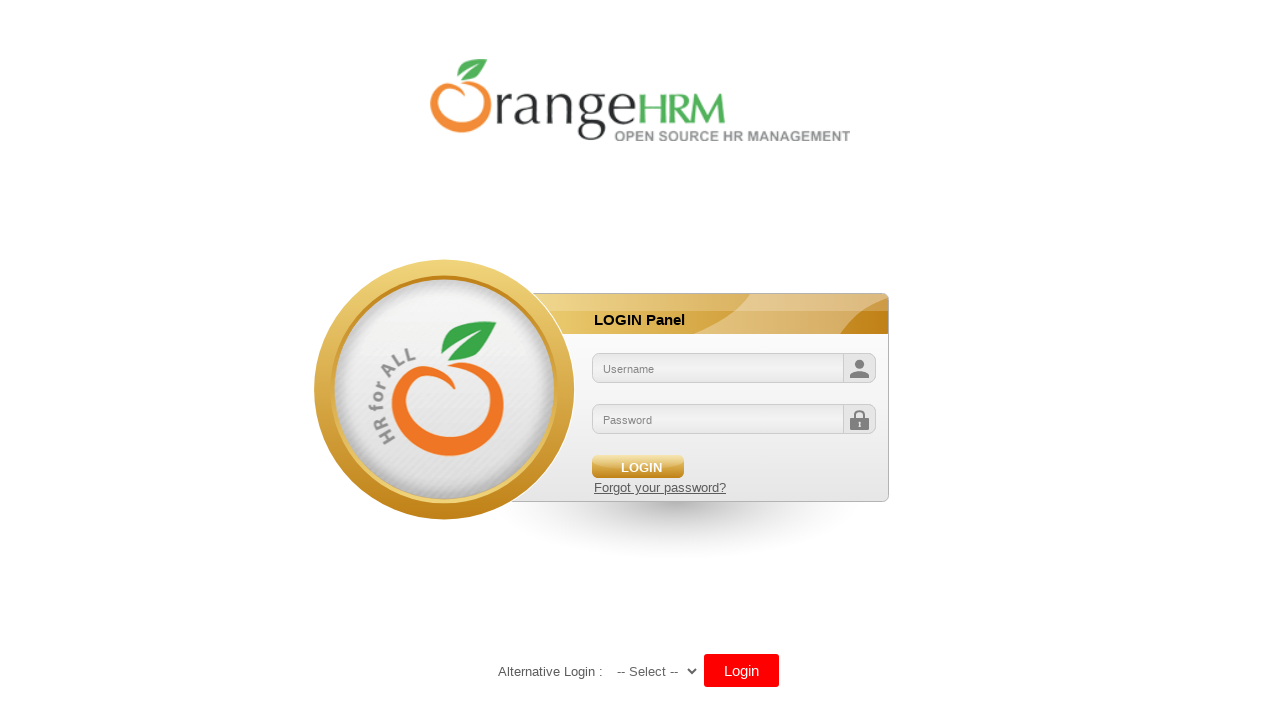

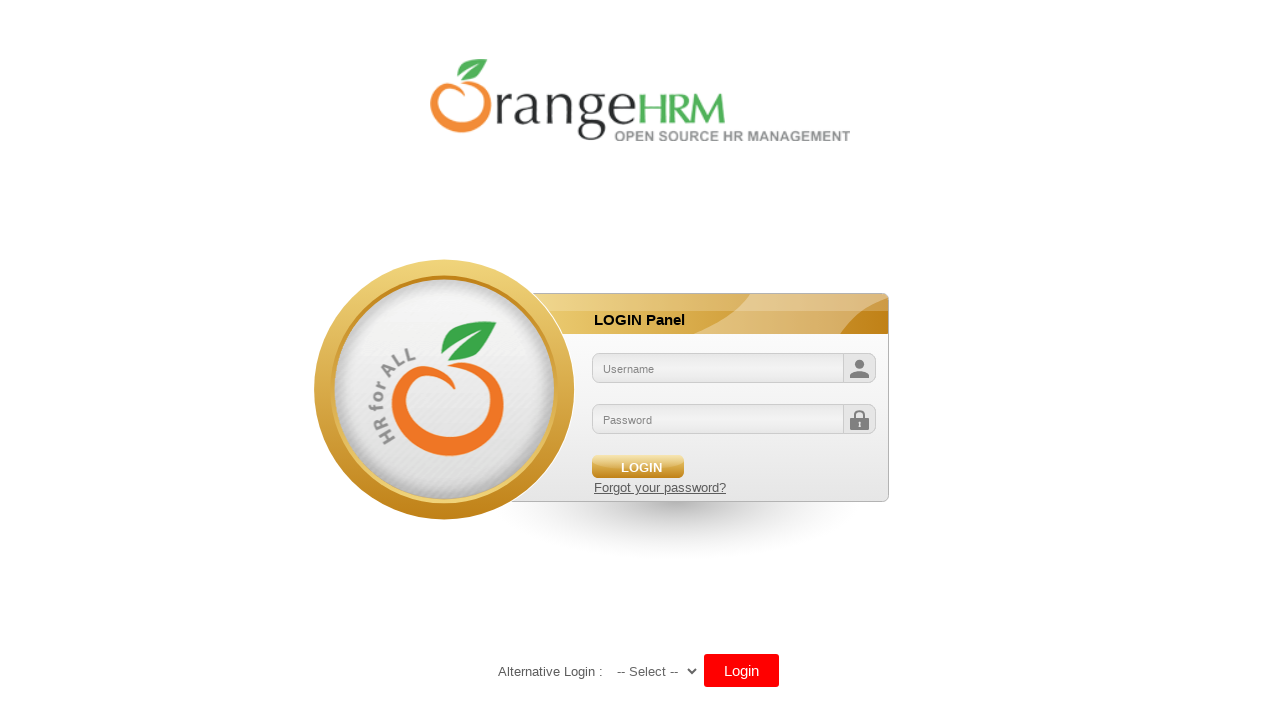